Tests dynamic content loading by clicking a start button and verifying that hidden text becomes visible after loading

Starting URL: http://the-internet.herokuapp.com/dynamic_loading/1

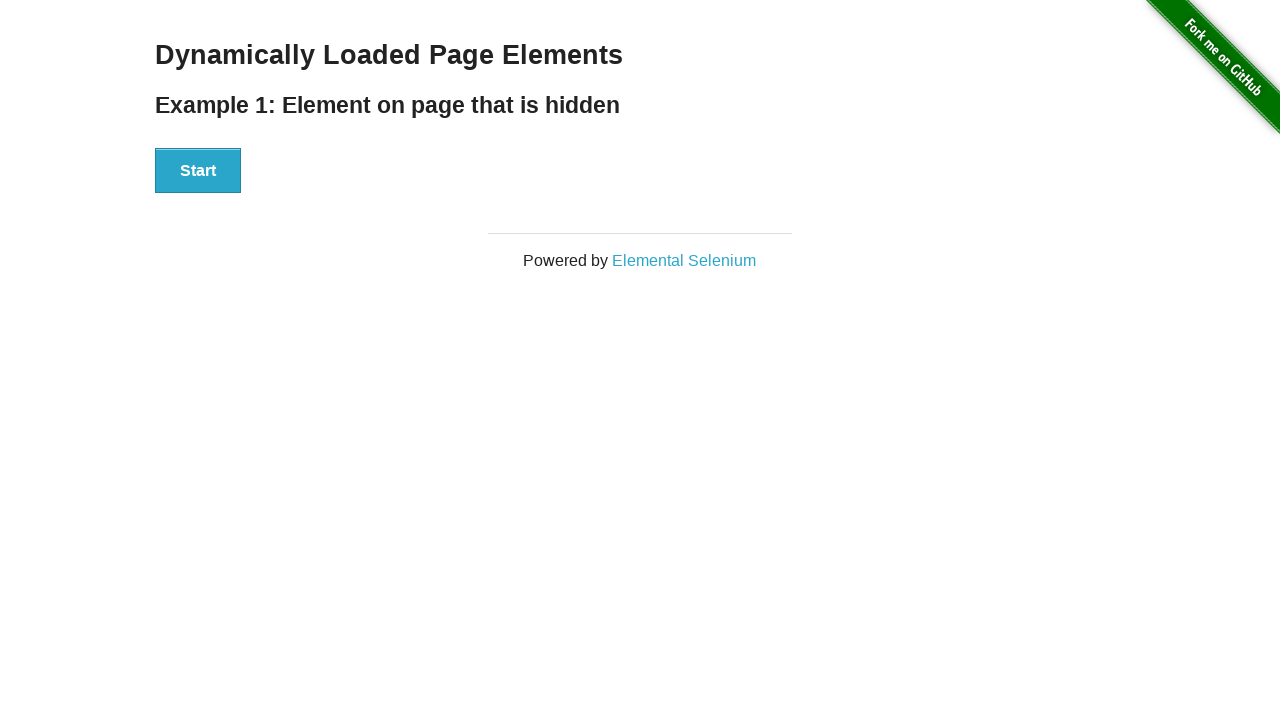

Clicked start button to trigger dynamic loading at (198, 171) on #start > button
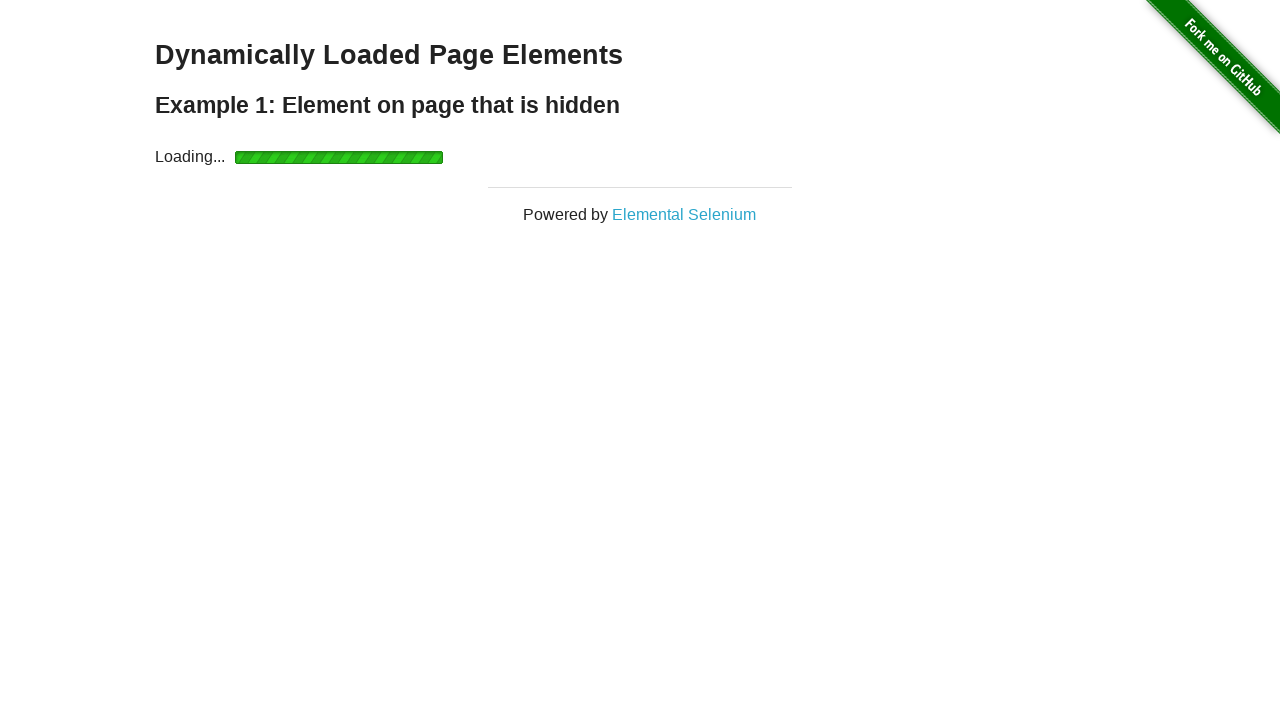

Waited for hidden text to become visible after loading
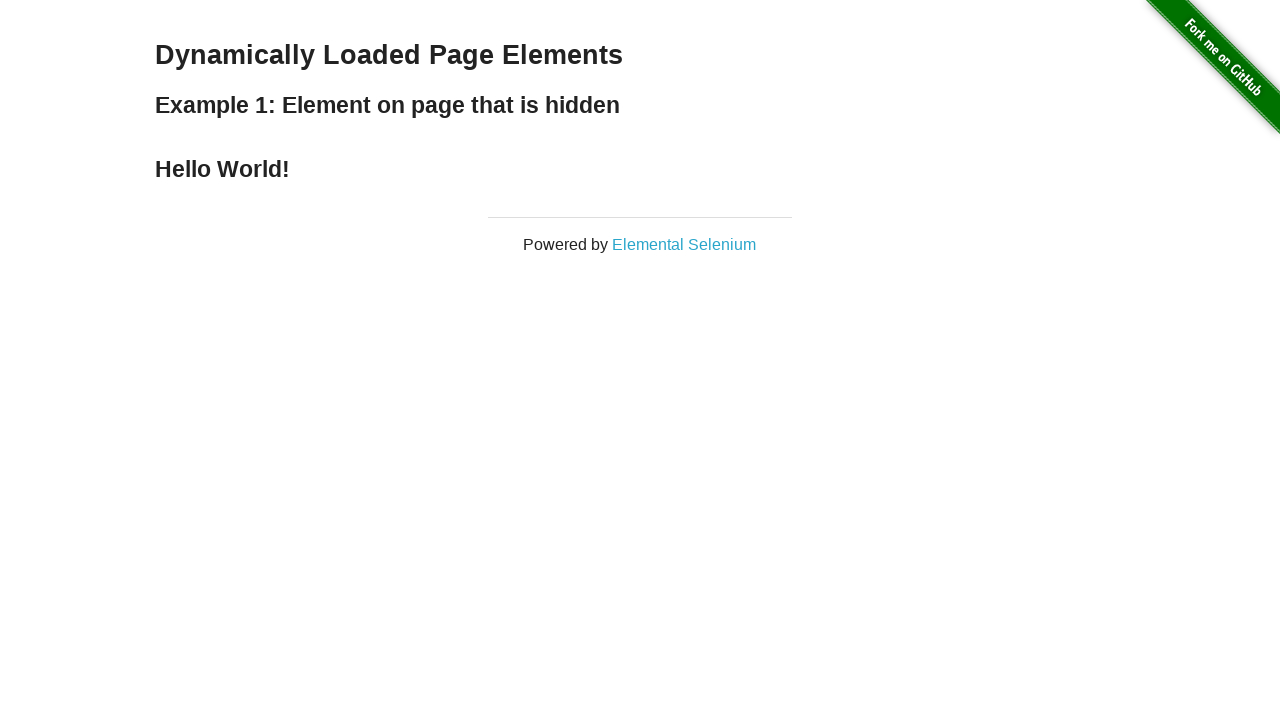

Located finish text element
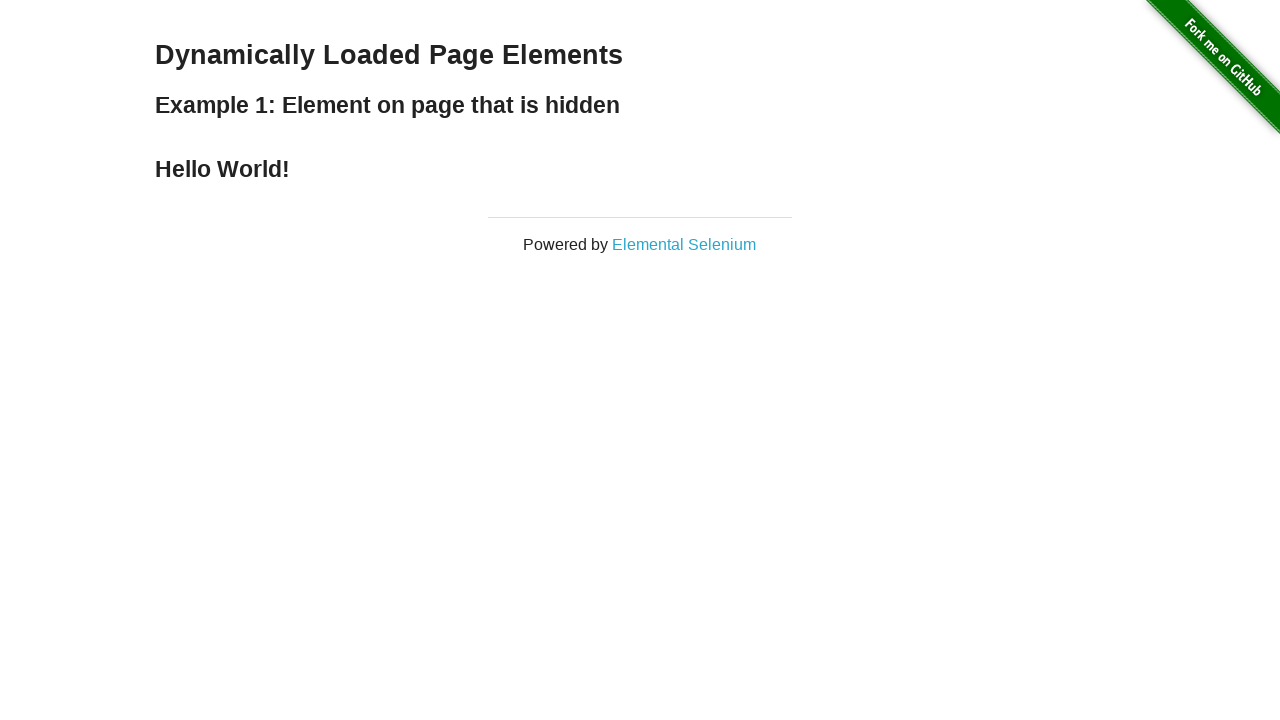

Verified that finish text is visible
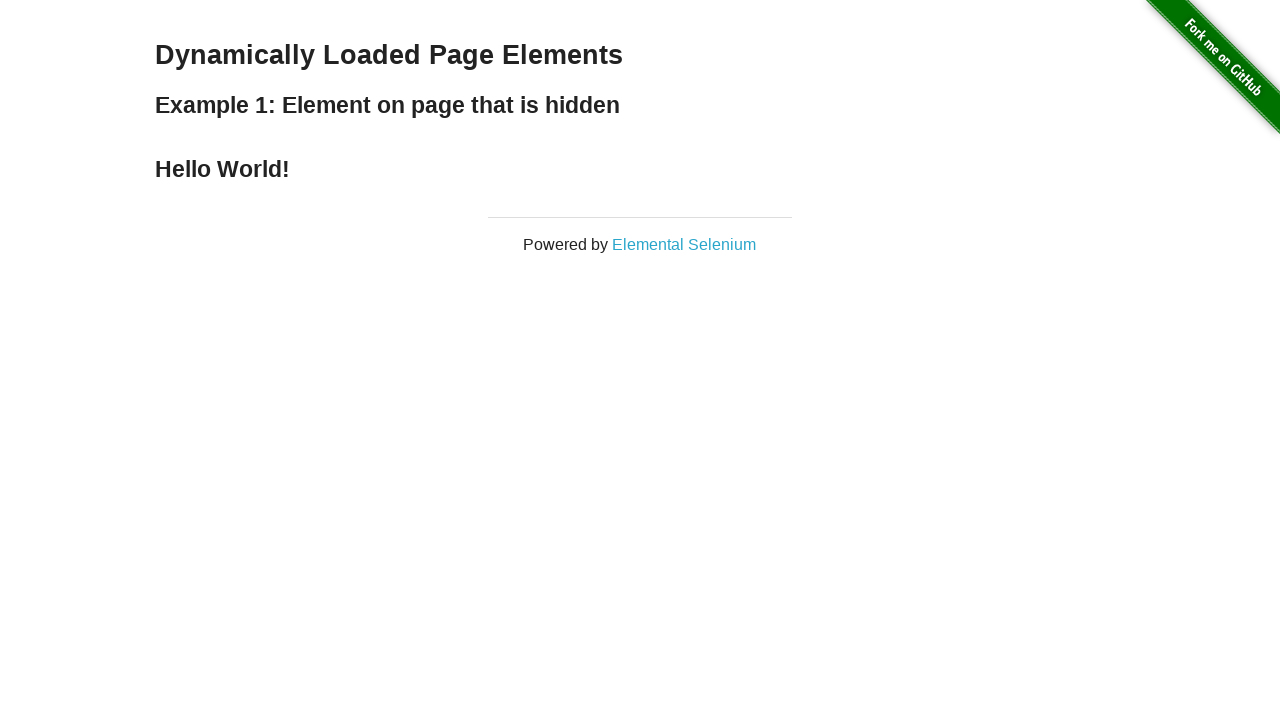

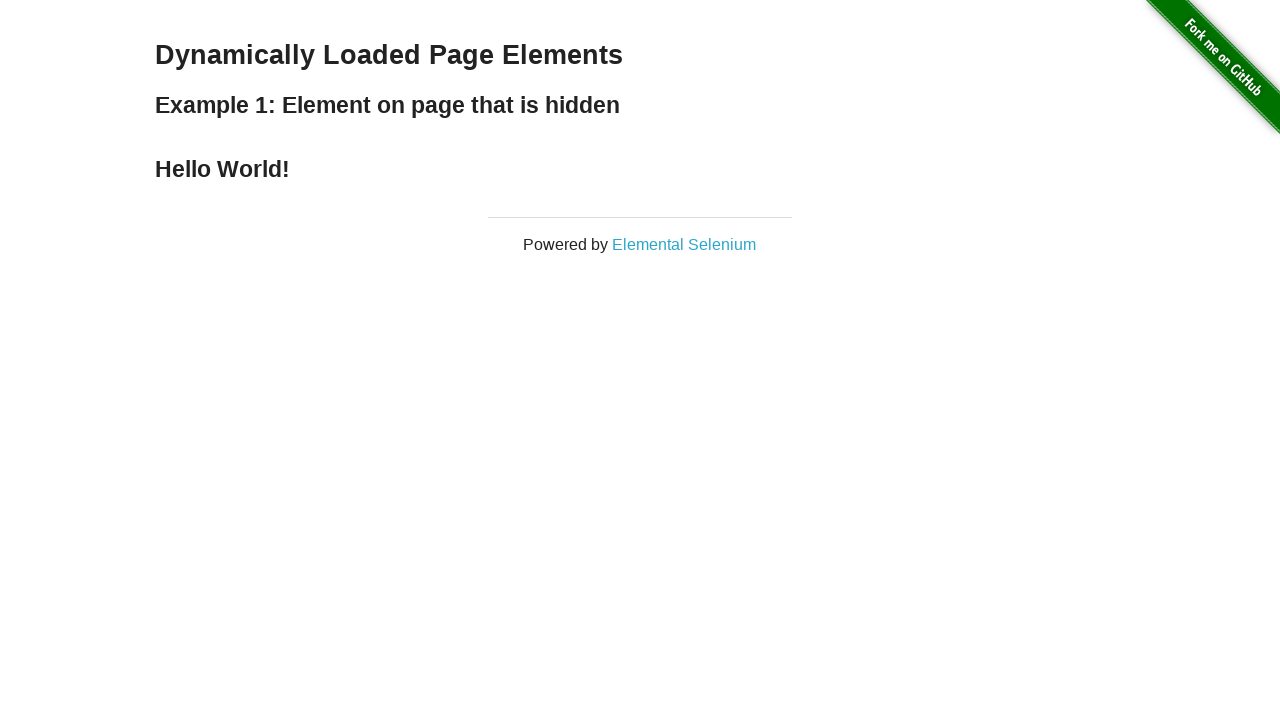